Tests the bank manager functionality by navigating to add a new customer, filling in the customer registration form with random first name, last name, and postal code

Starting URL: https://www.globalsqa.com/angularJs-protractor/BankingProject/#/login

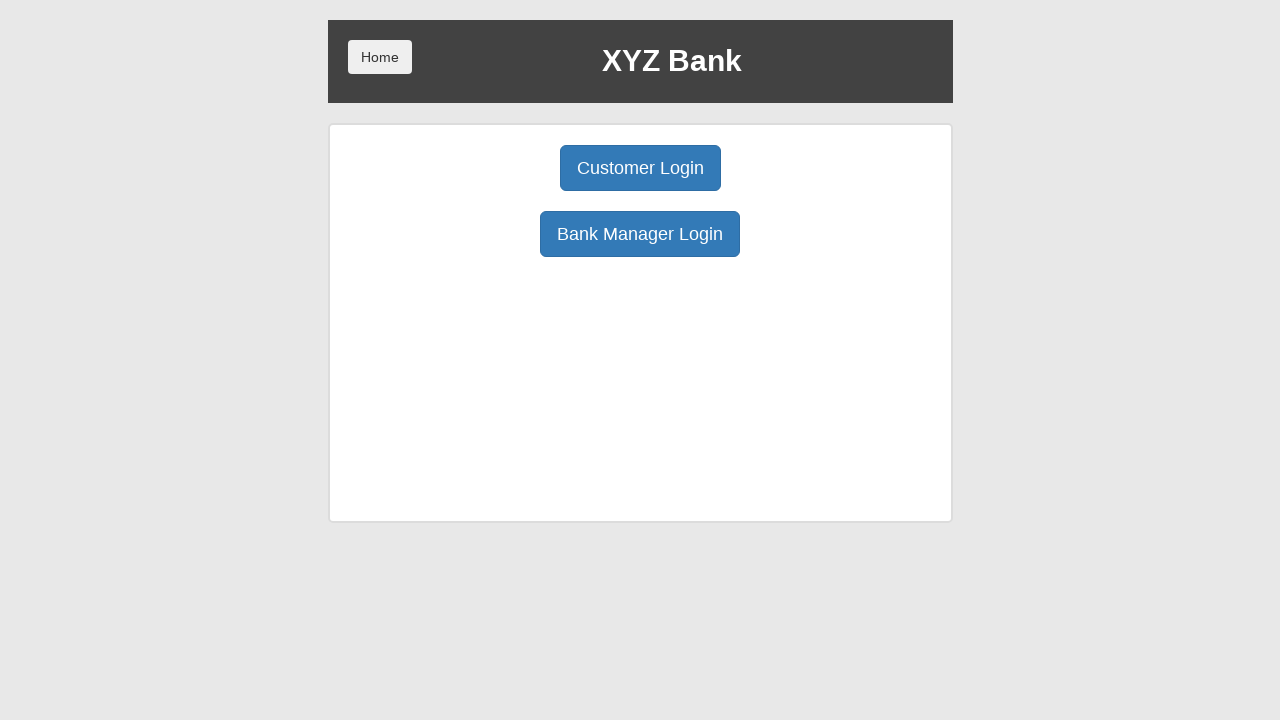

Clicked Bank Manager Login button at (640, 234) on xpath=/html/body/div/div/div[2]/div/div[1]/div[2]/button
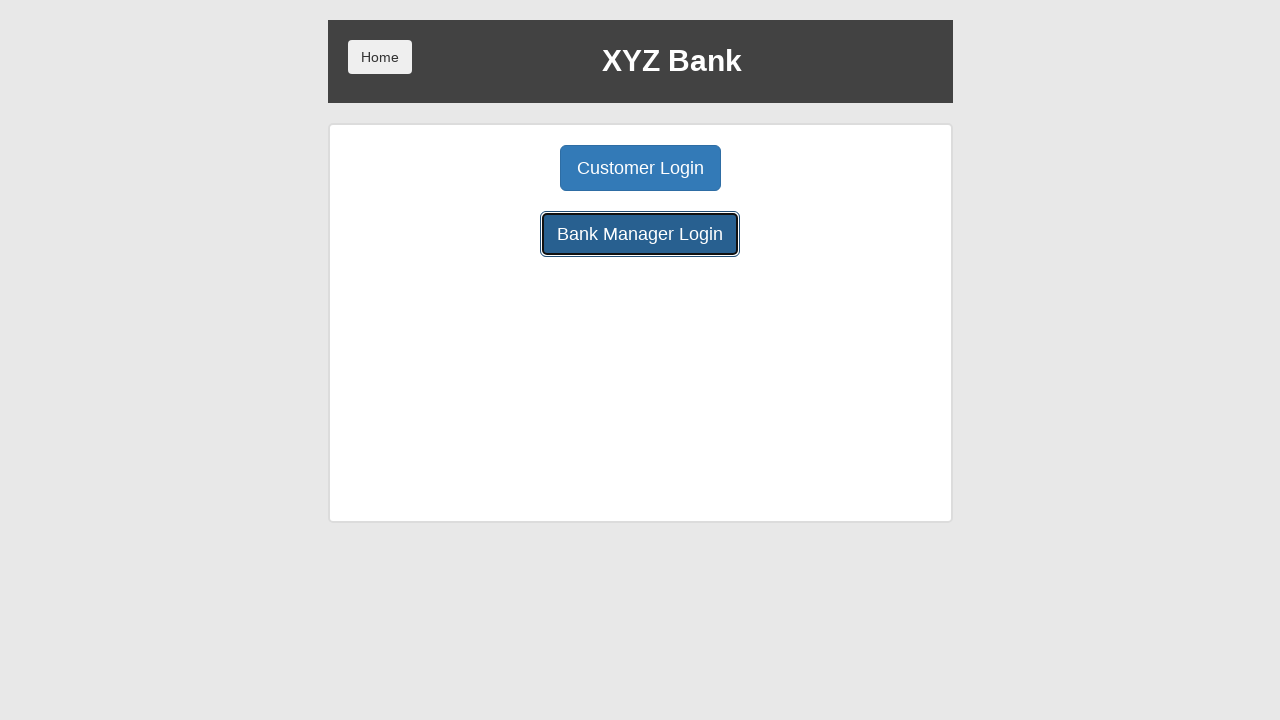

Clicked Add Customer button at (502, 168) on xpath=/html/body/div/div/div[2]/div/div[1]/button[1]
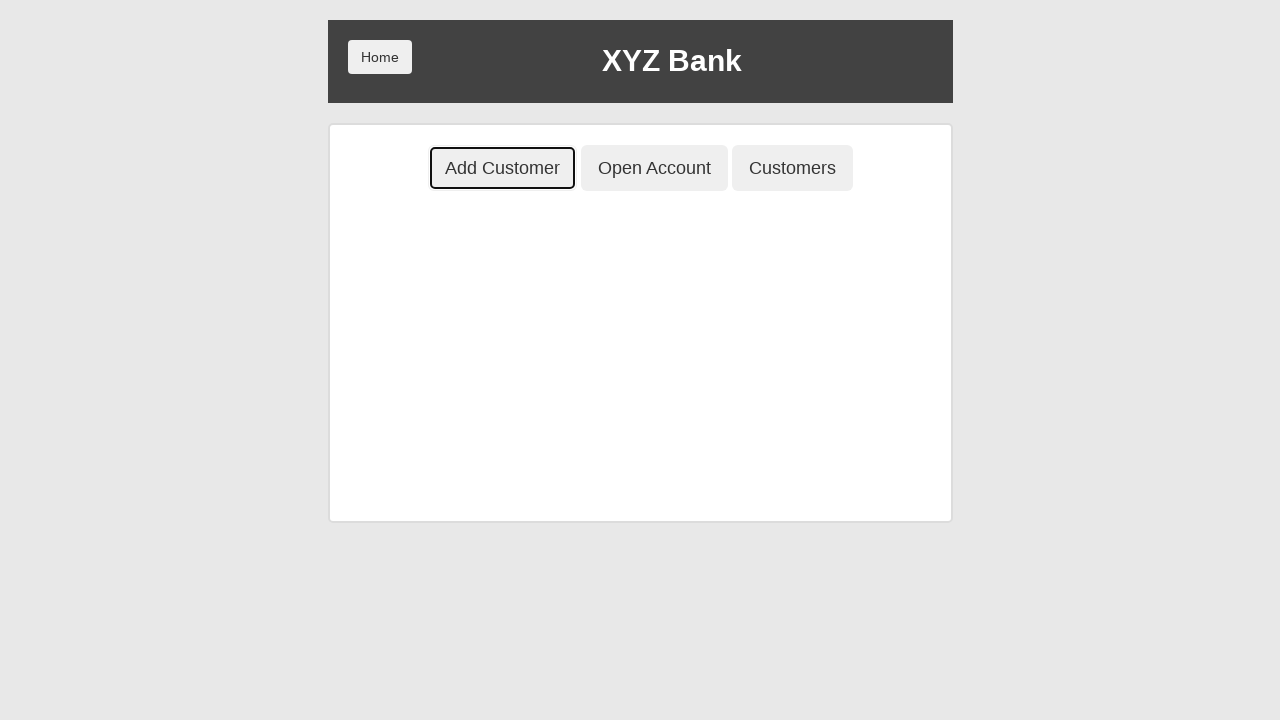

Filled first name field with 'marwa' on xpath=/html/body/div/div/div[2]/div/div[2]/div/div/form/div[1]/input
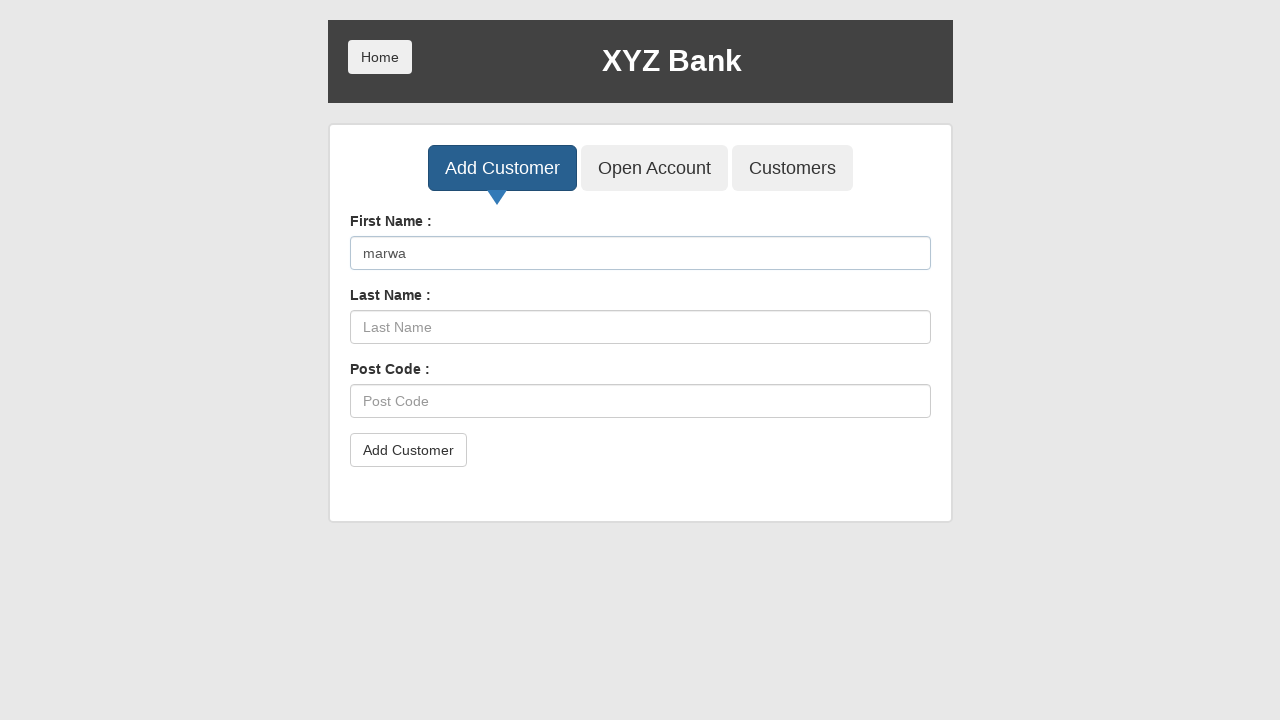

Filled last name field with 'mahmoud' on xpath=/html/body/div/div/div[2]/div/div[2]/div/div/form/div[2]/input
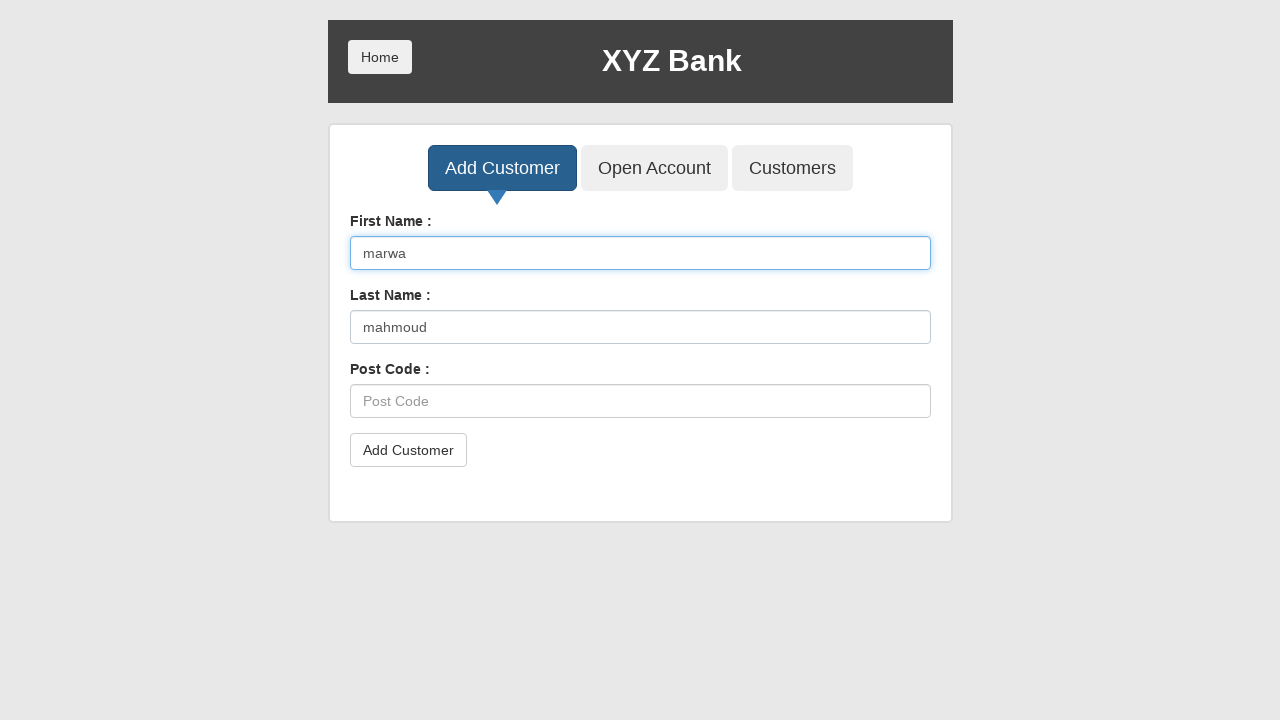

Filled postal code field with '7342' on xpath=/html/body/div/div/div[2]/div/div[2]/div/div/form/div[3]/input
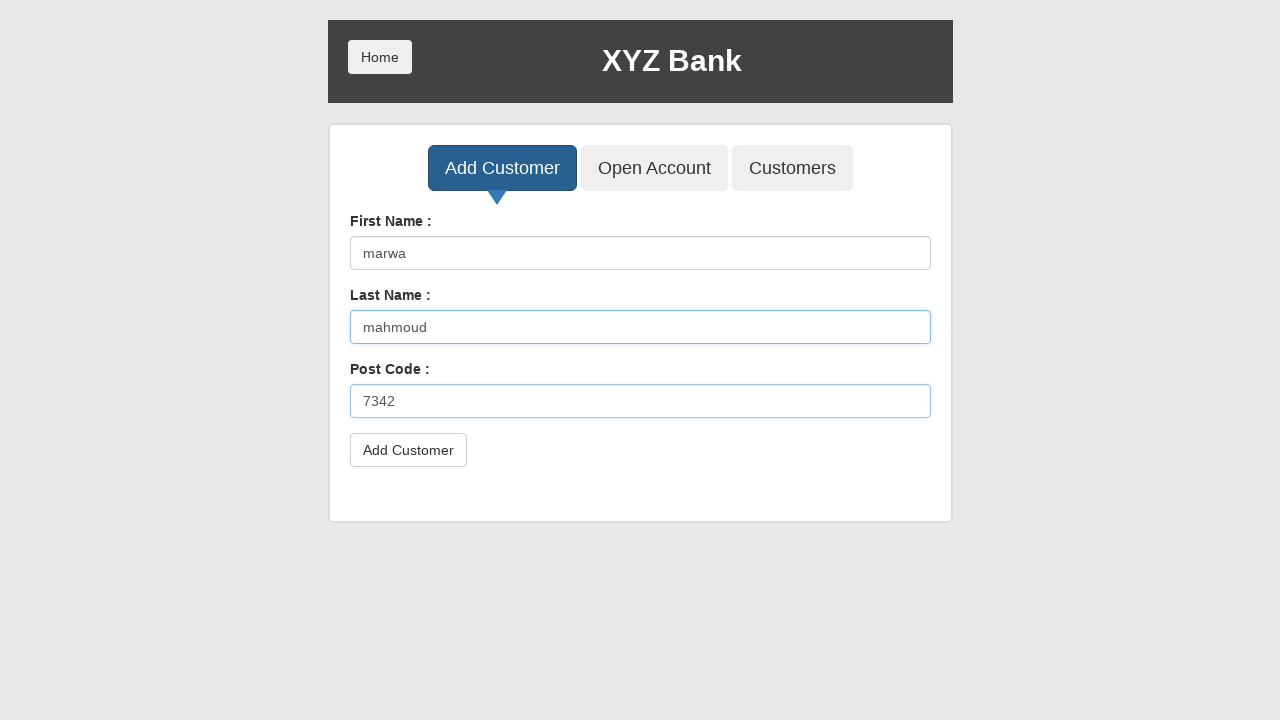

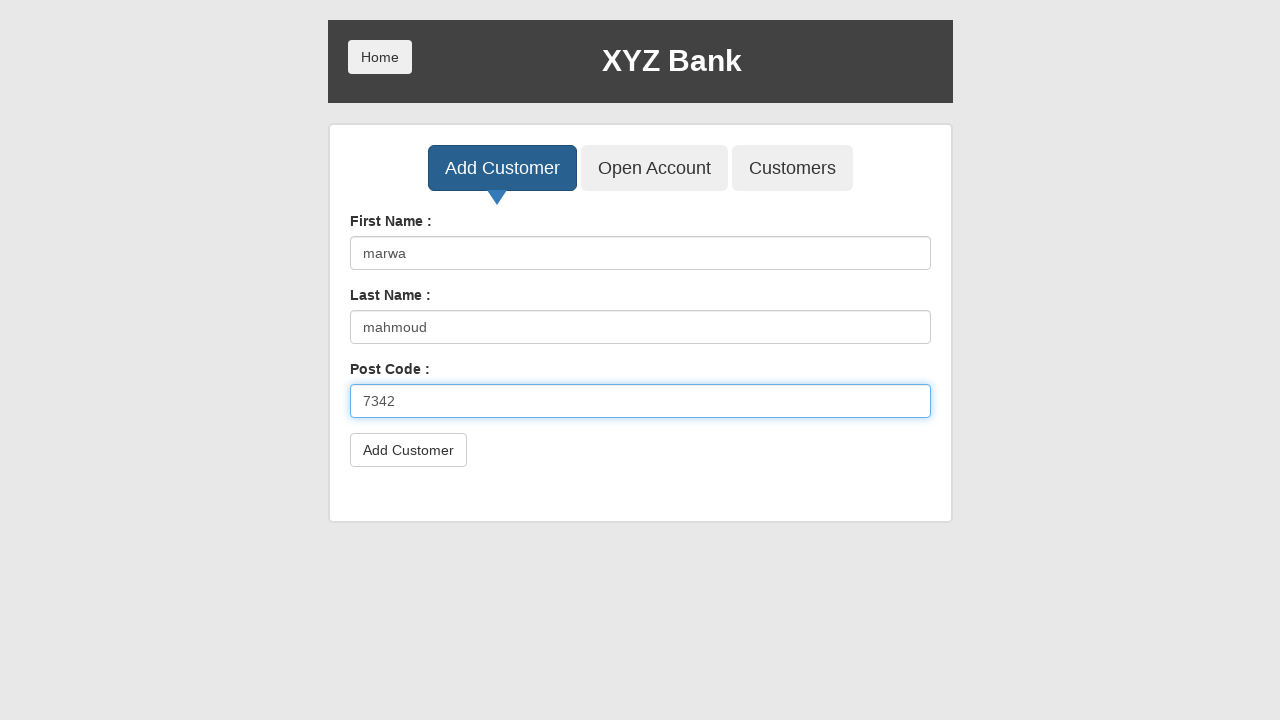